Tests that the OrangeHRM login page has the correct title

Starting URL: https://opensource-demo.orangehrmlive.com/web/index.php/auth/login

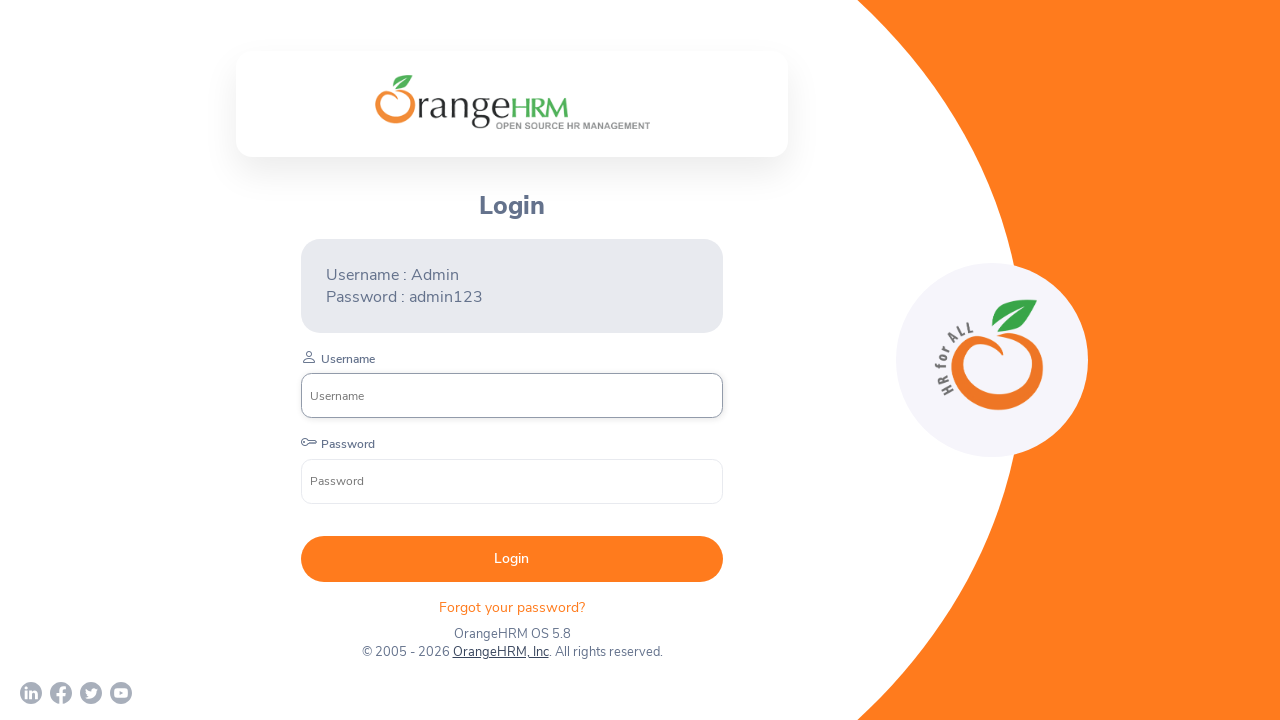

Waited 3 seconds for page to load
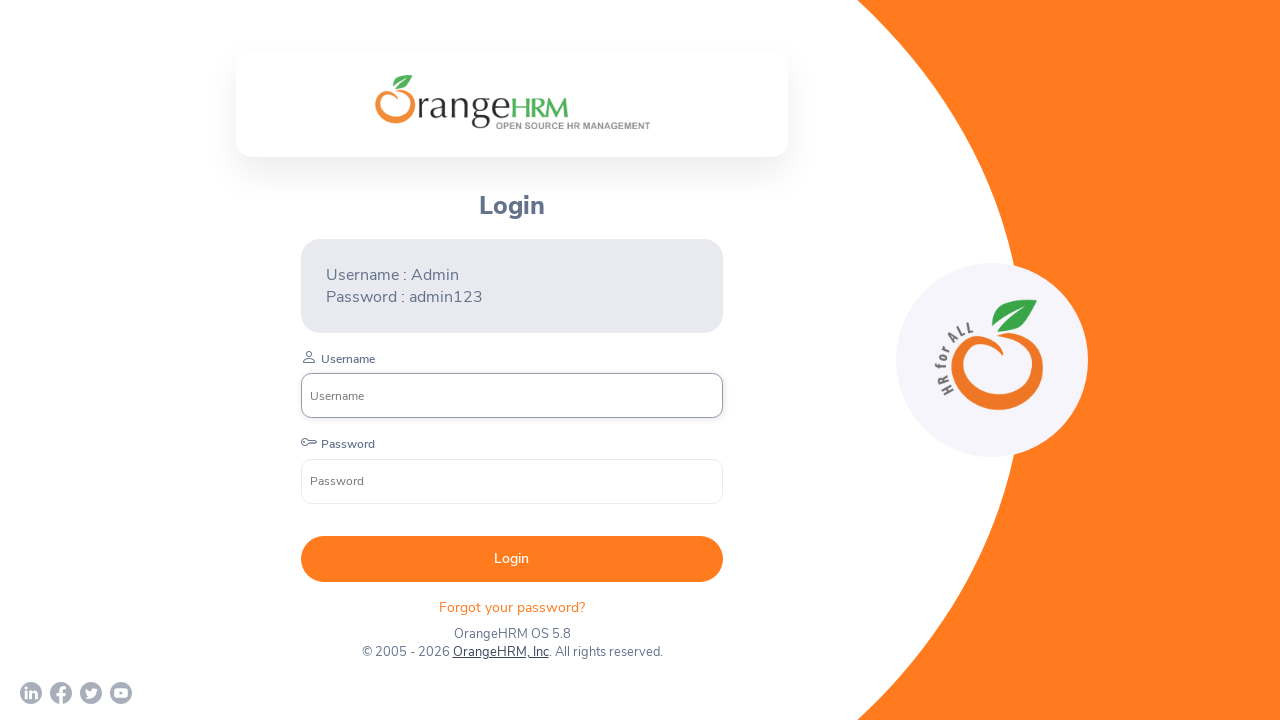

Retrieved page title
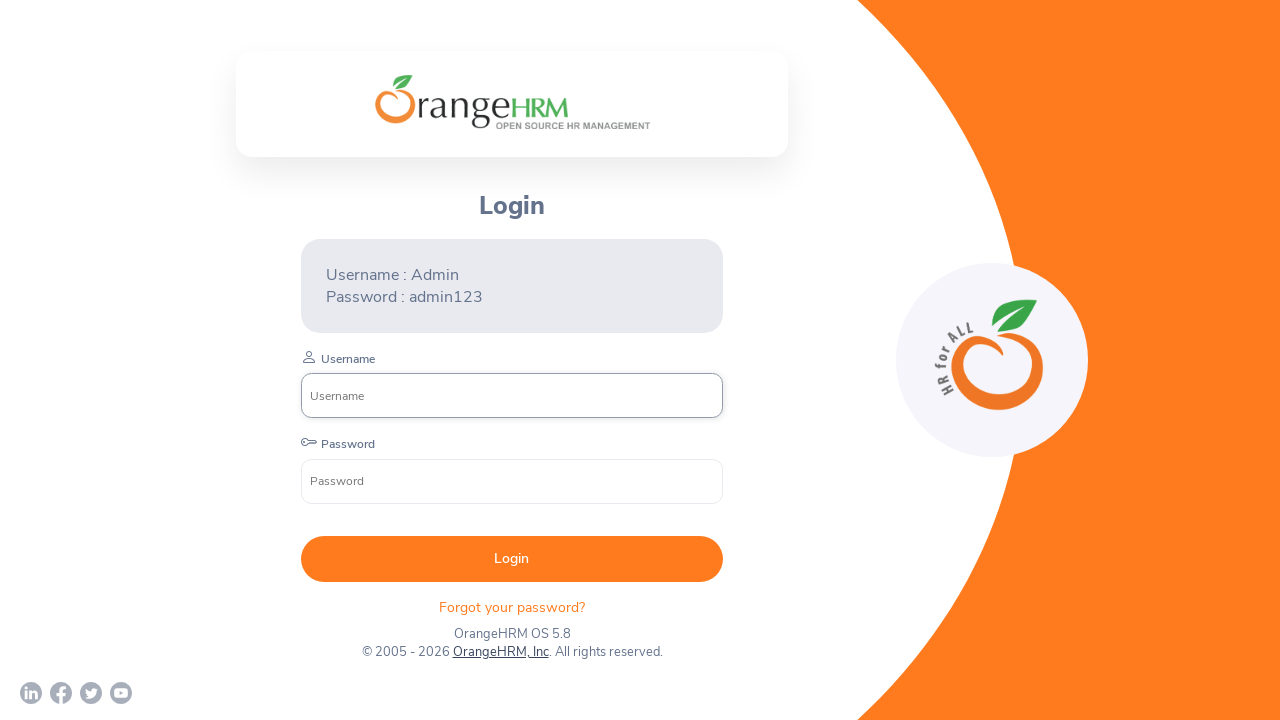

Verified page title is 'OrangeHRM'
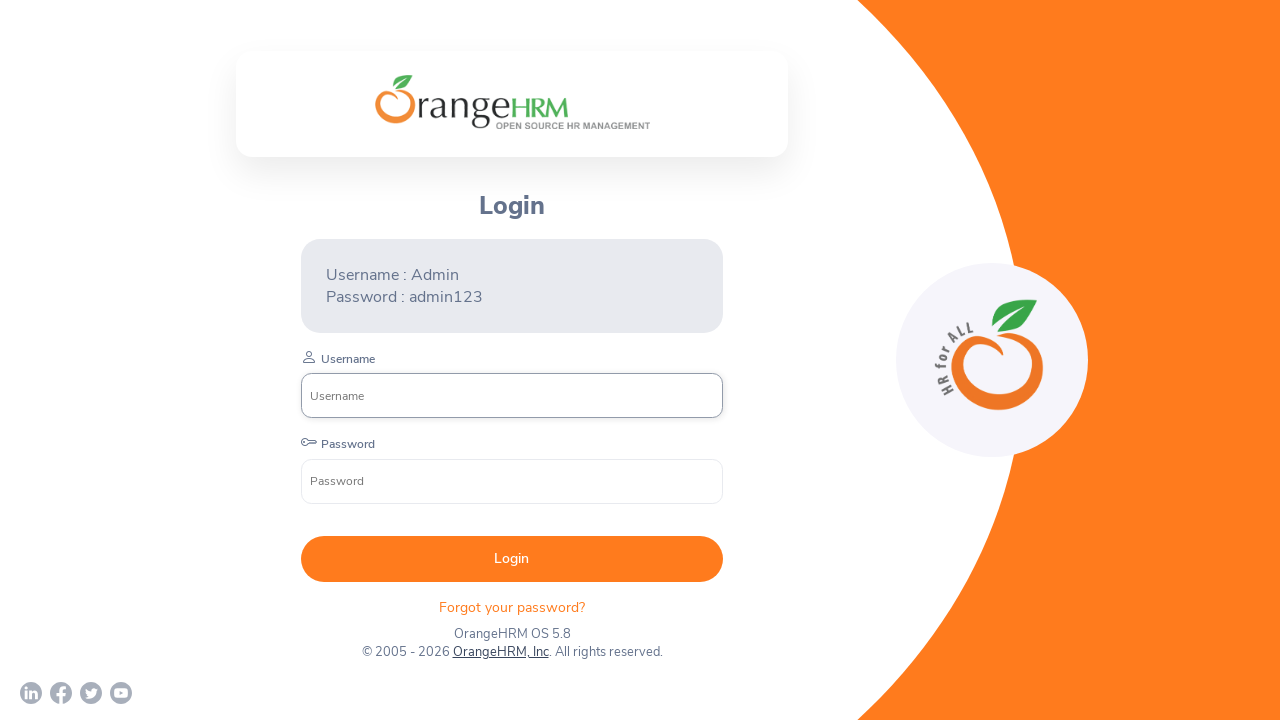

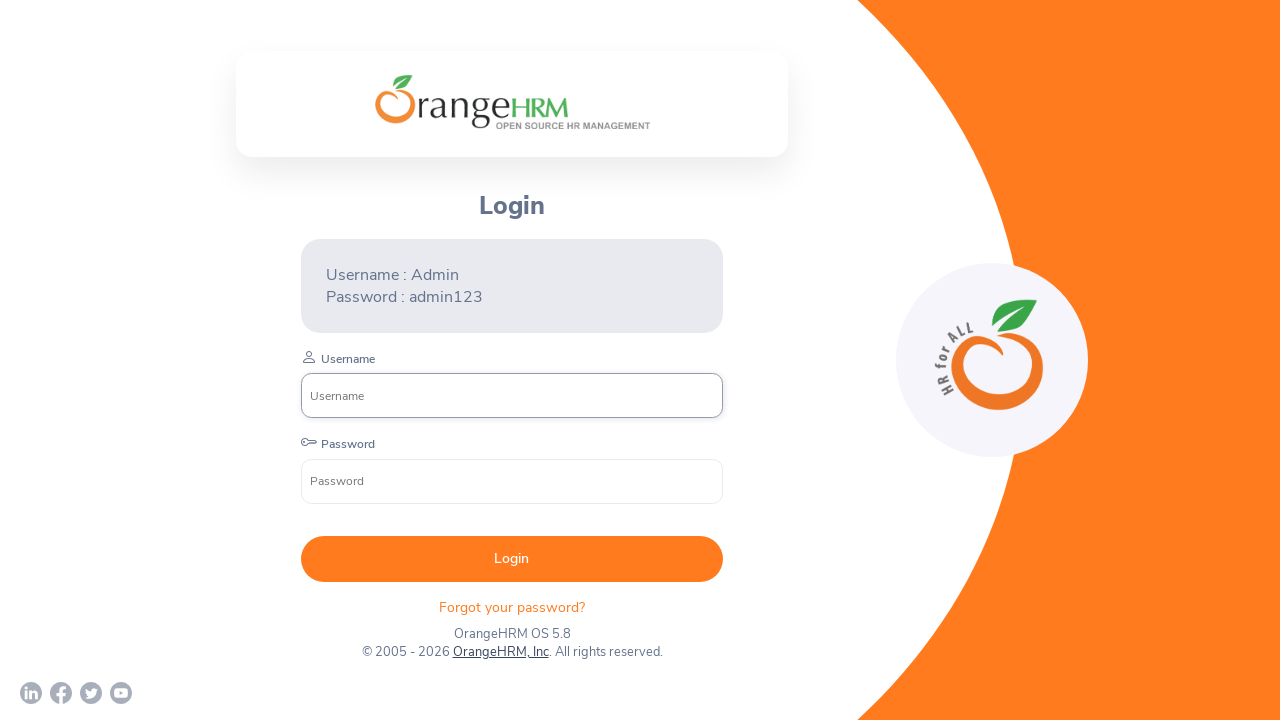